Tests dropdown selection functionality on a Salesforce CRM form by selecting options from a dropdown menu using index and value selectors

Starting URL: https://www.salesforce.com/in/form/sem/salesforce-crm/

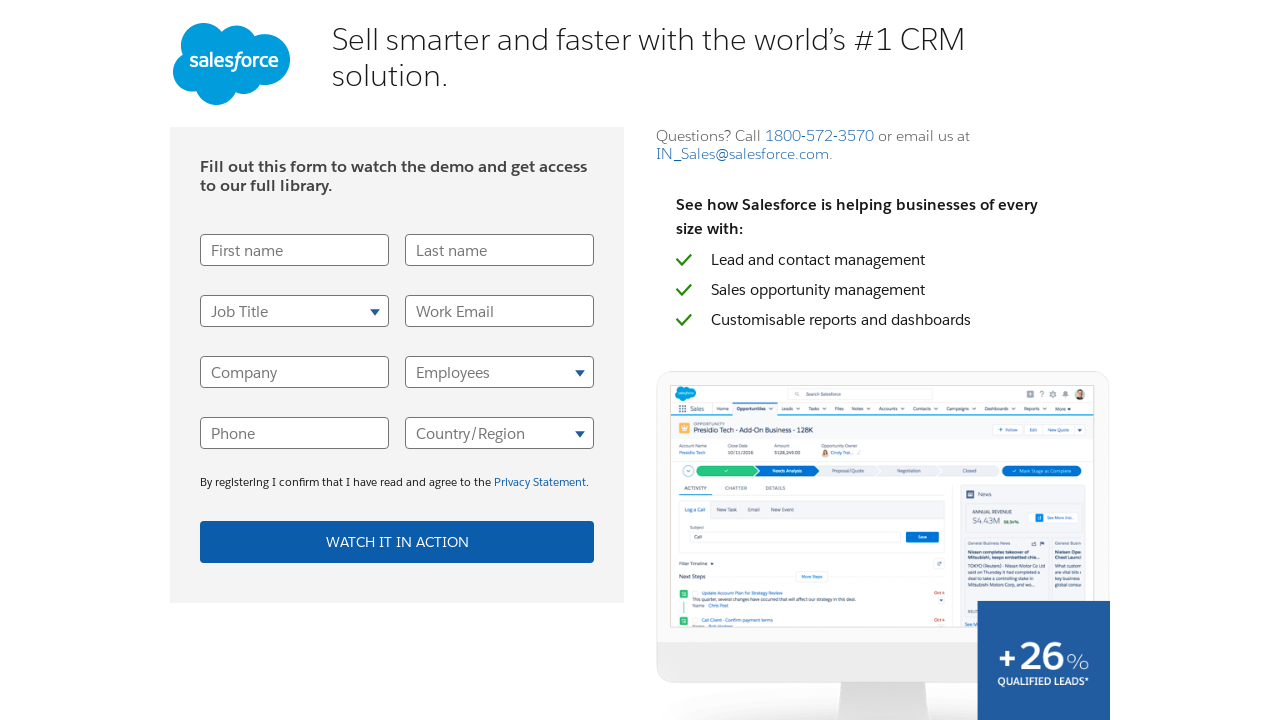

Waited for UserTitle dropdown to be available
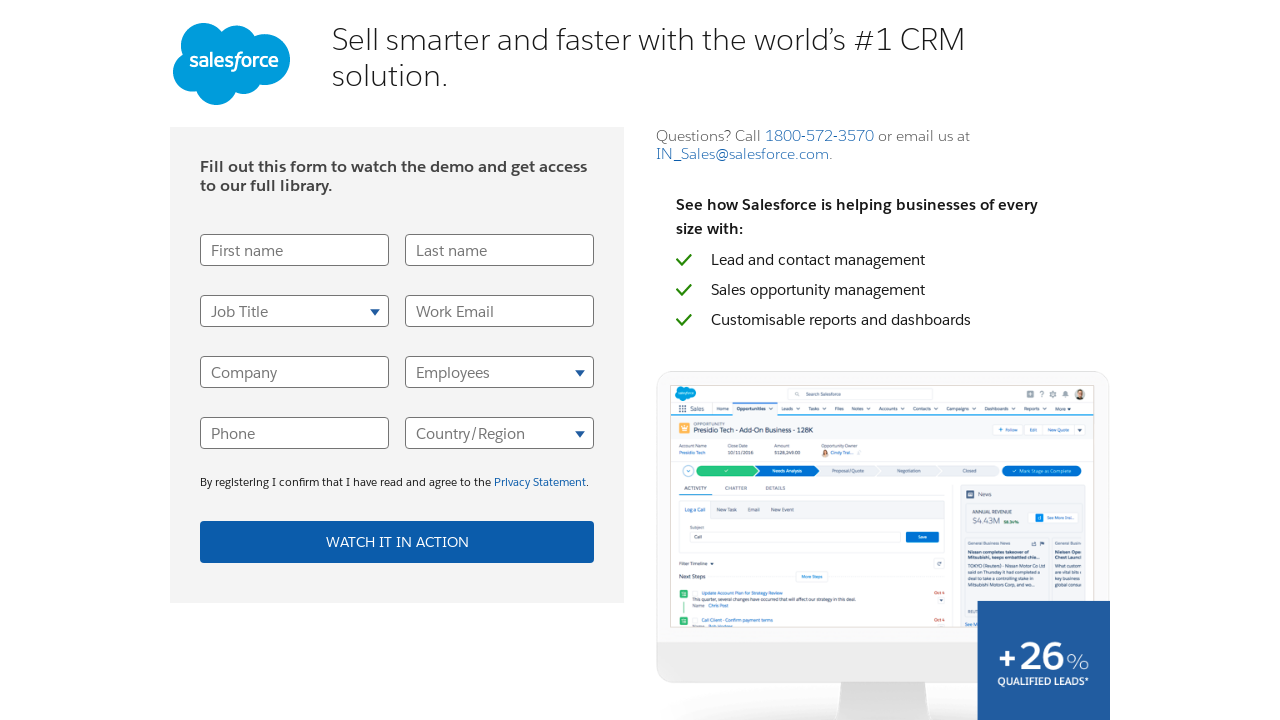

Selected dropdown option by index 3 (4th option) on select[name='UserTitle']
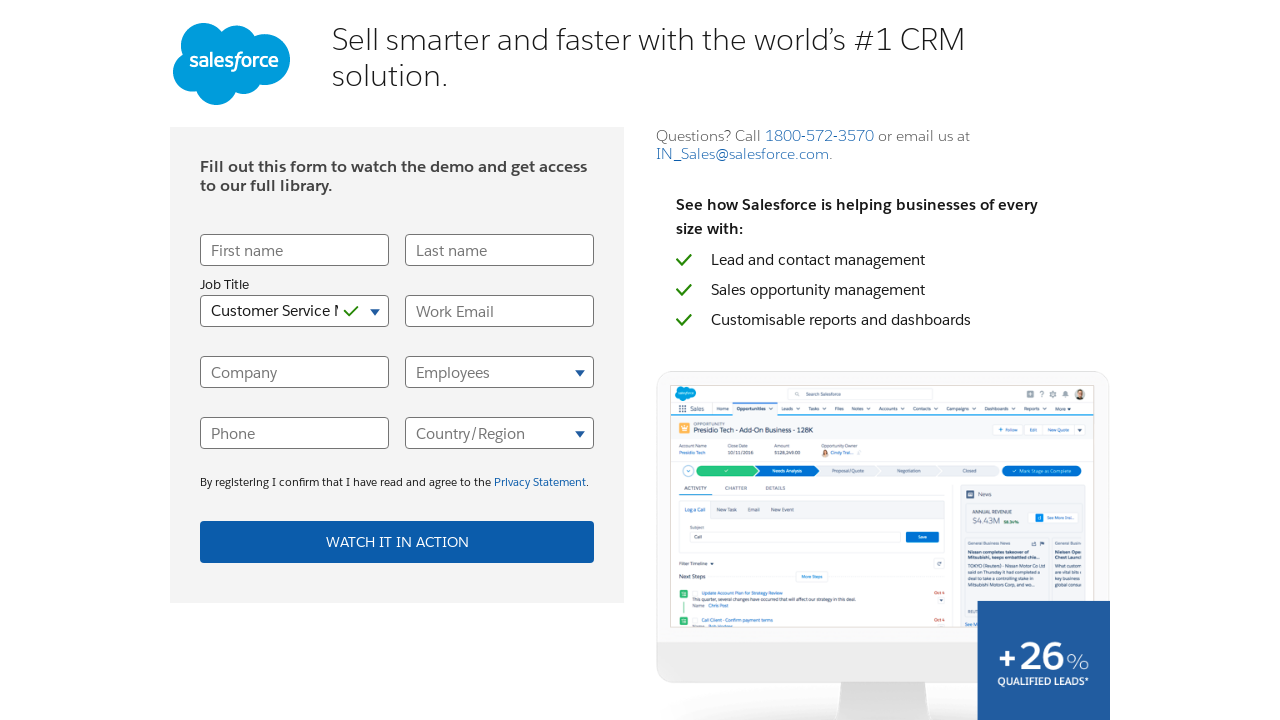

Waited 1000ms before selecting by value
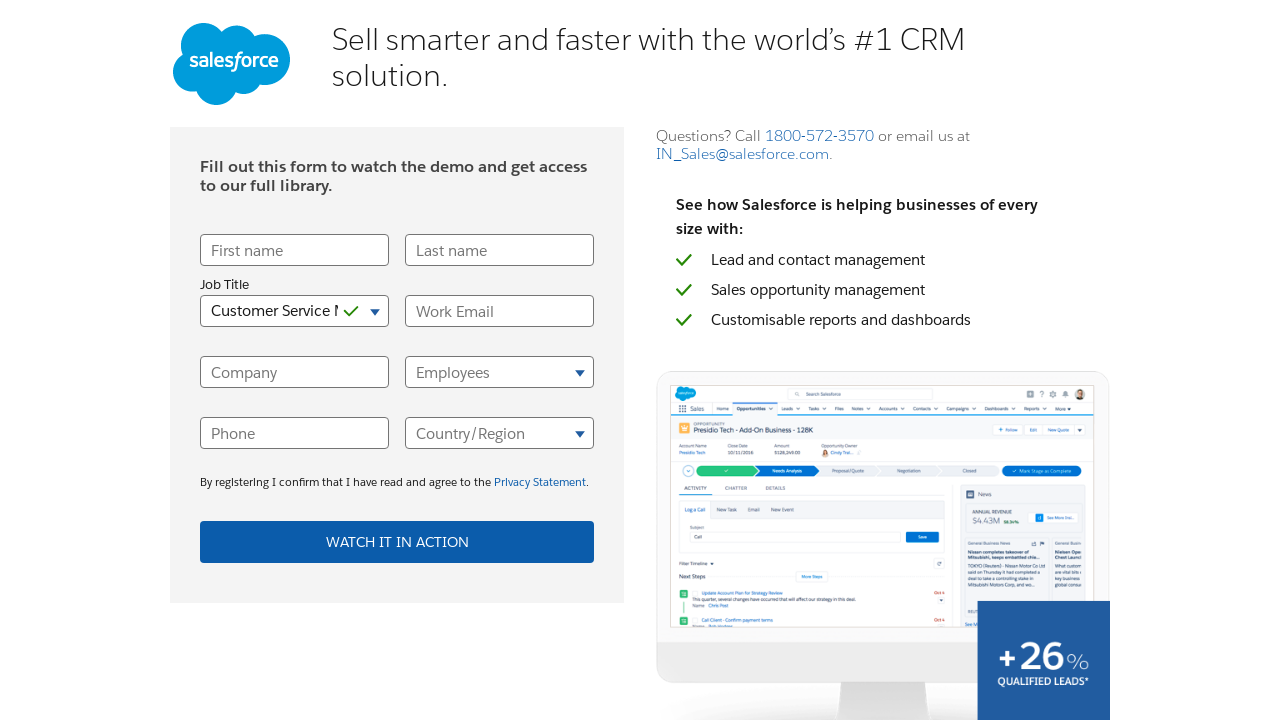

Selected dropdown option with value 'Sales_Manager_AP' on select[name='UserTitle']
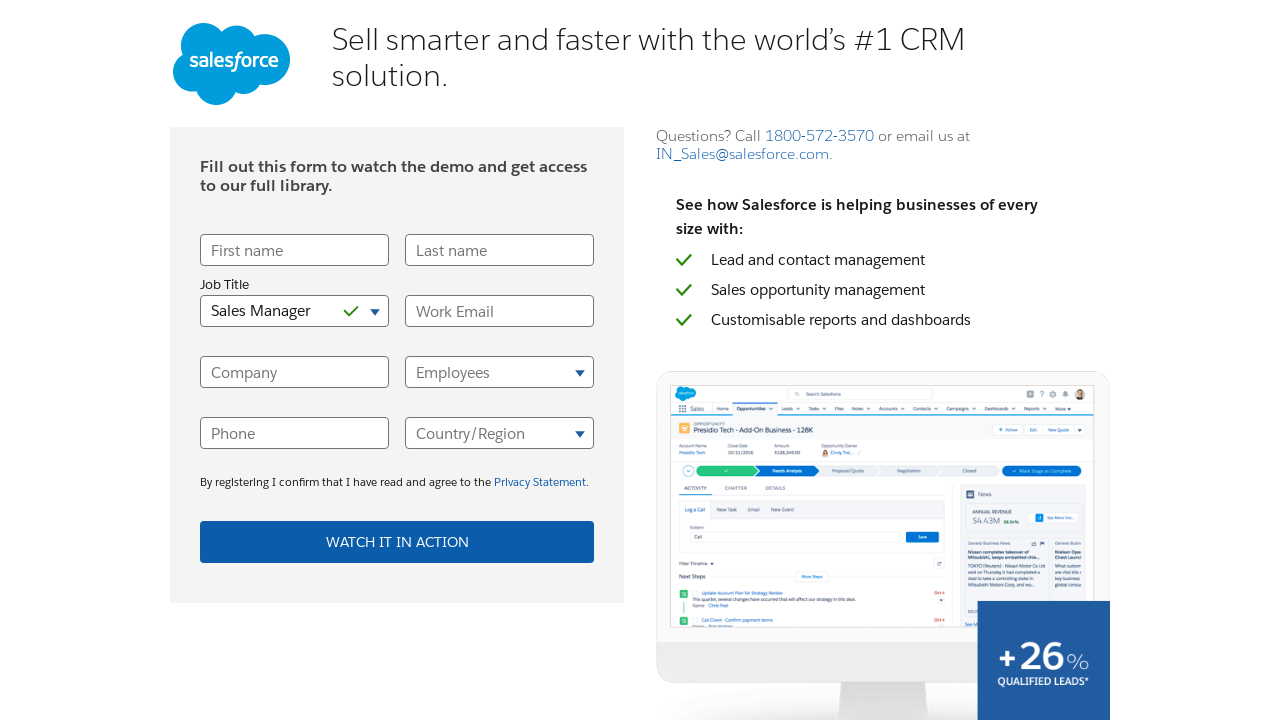

Waited 1000ms for dropdown selection to complete
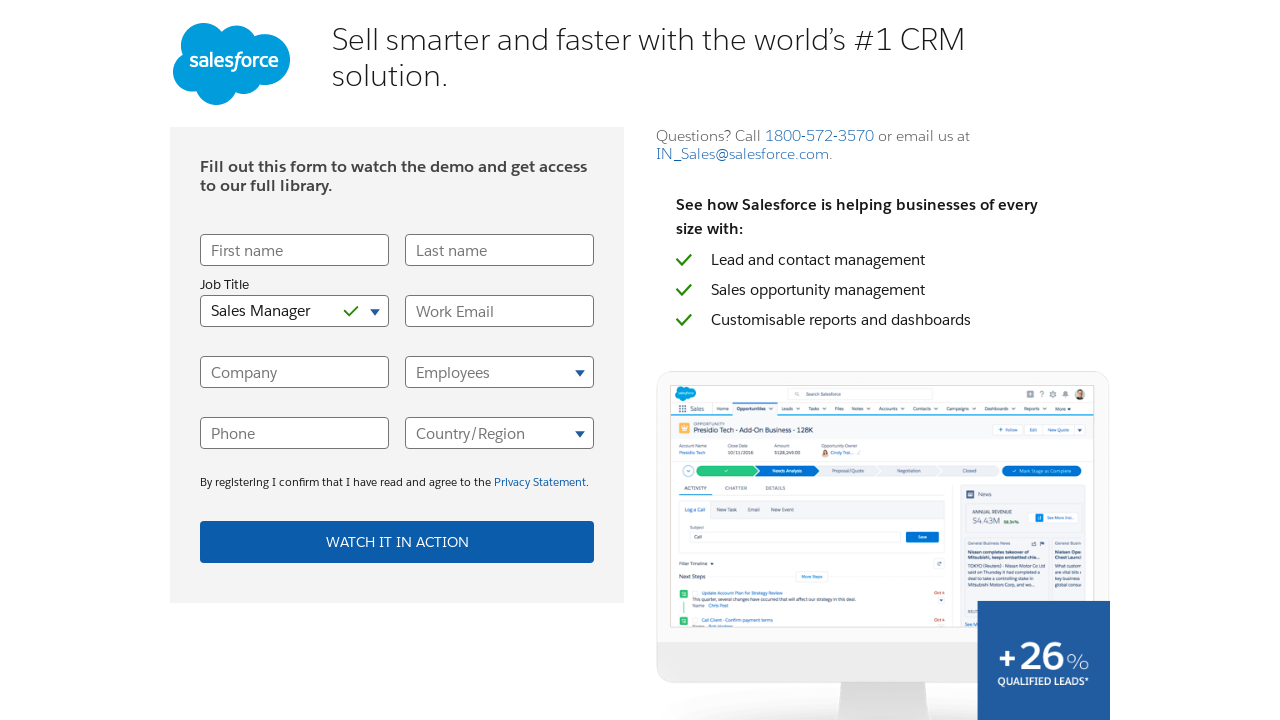

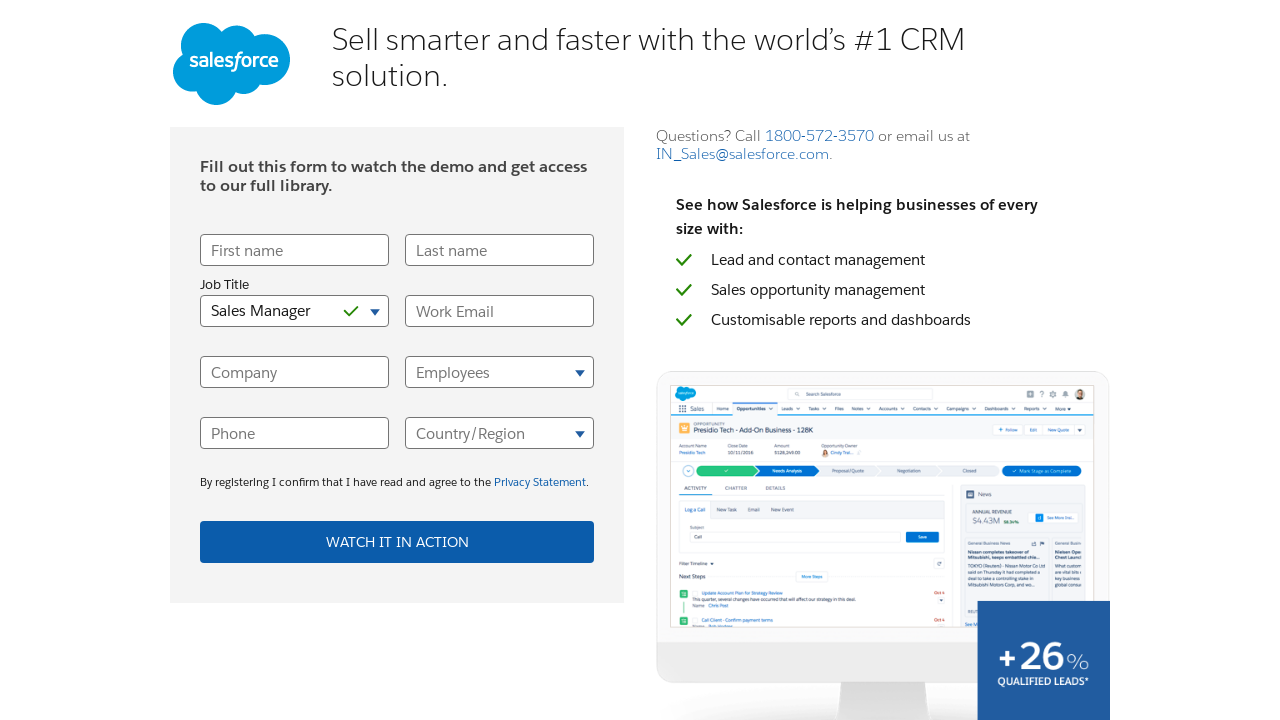